Tests JavaScript prompt alert functionality by clicking a button to trigger a prompt, entering text, and accepting it

Starting URL: https://v1.training-support.net/selenium/javascript-alerts

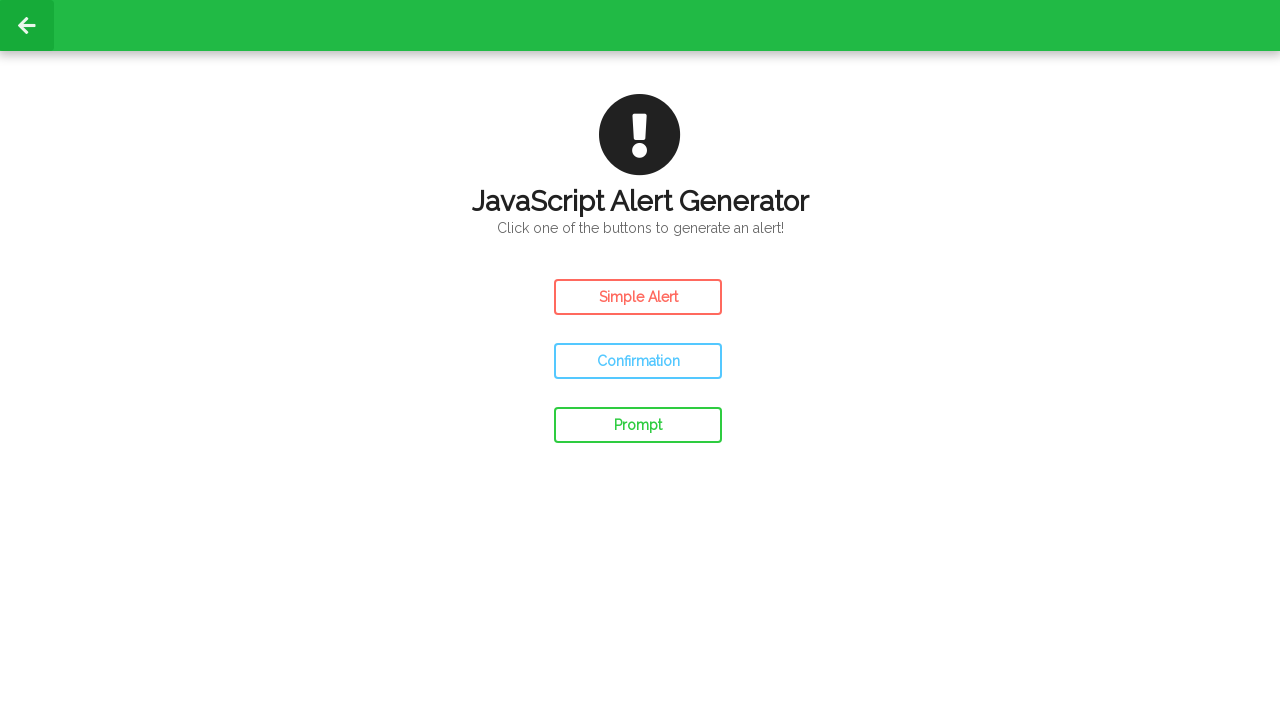

Clicked prompt button to trigger JavaScript prompt alert at (638, 425) on #prompt
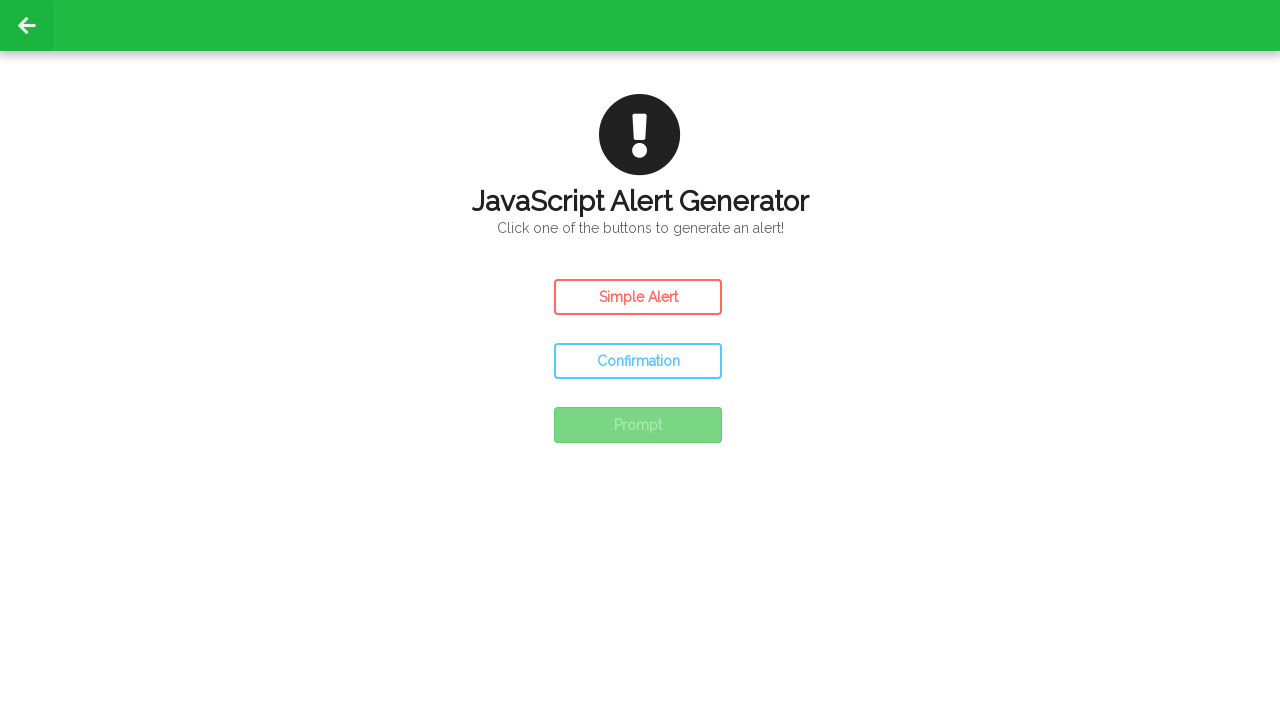

Set up dialog handler to accept prompt with text 'Awesome!'
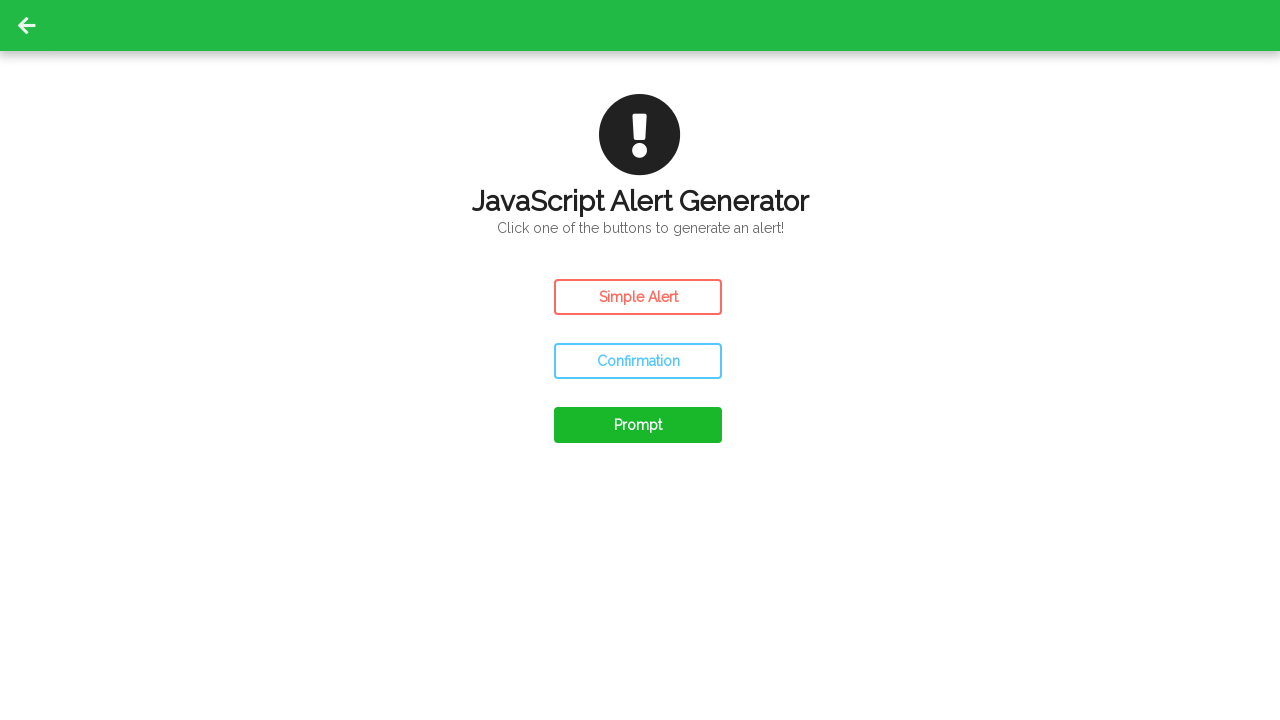

Clicked prompt button to trigger and handle JavaScript prompt dialog at (638, 425) on #prompt
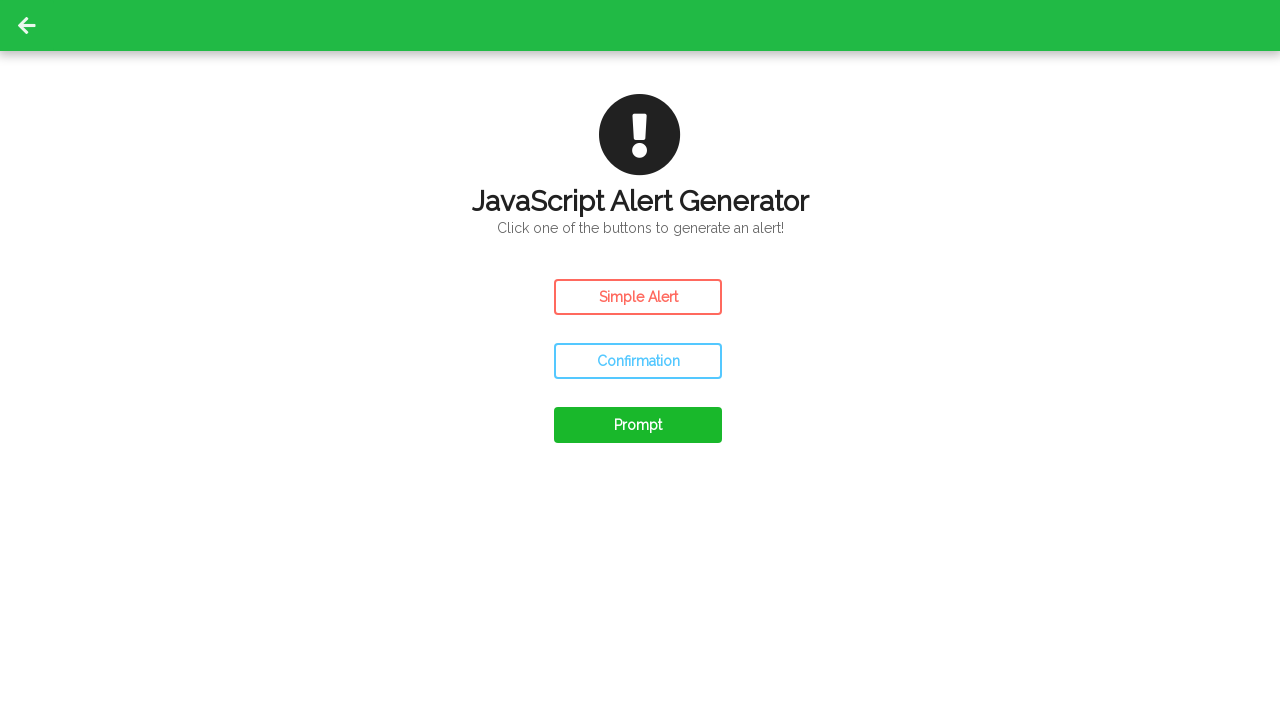

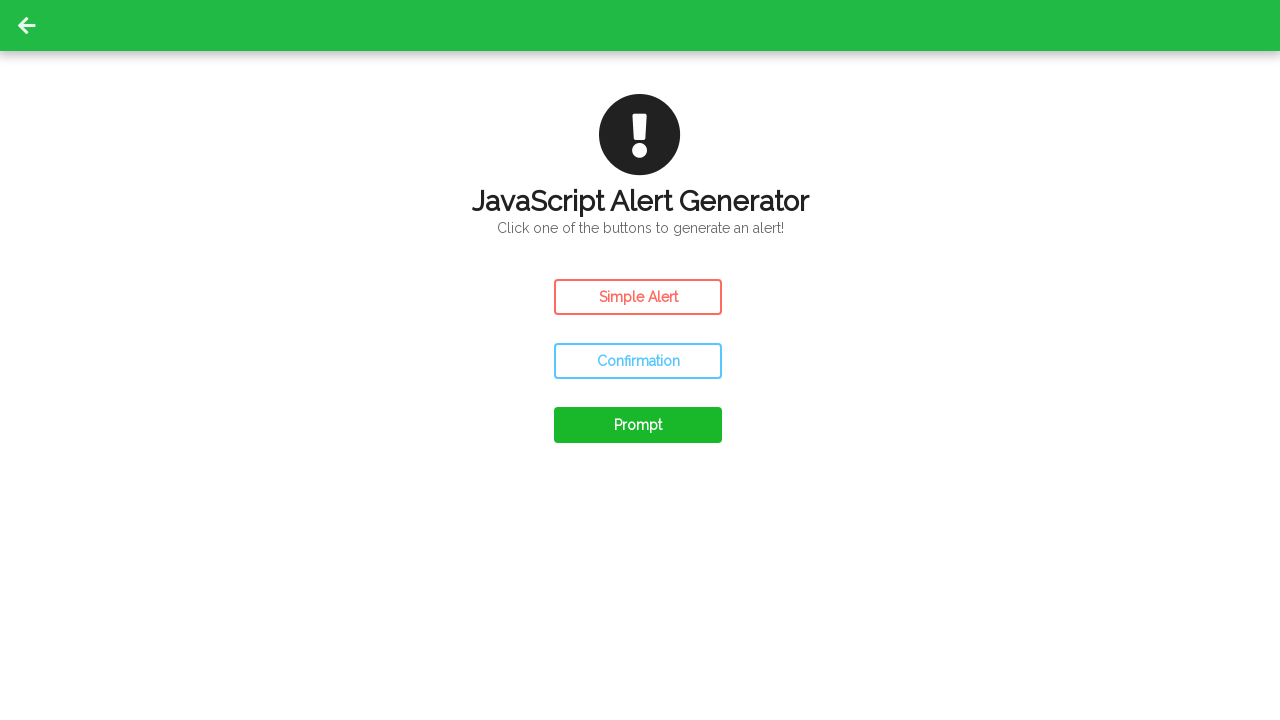